Tests various dropdown/select menu interactions on a practice website, including selecting tools, courses, country, city, and language options from different types of dropdown components.

Starting URL: https://leafground.com/select.xhtml

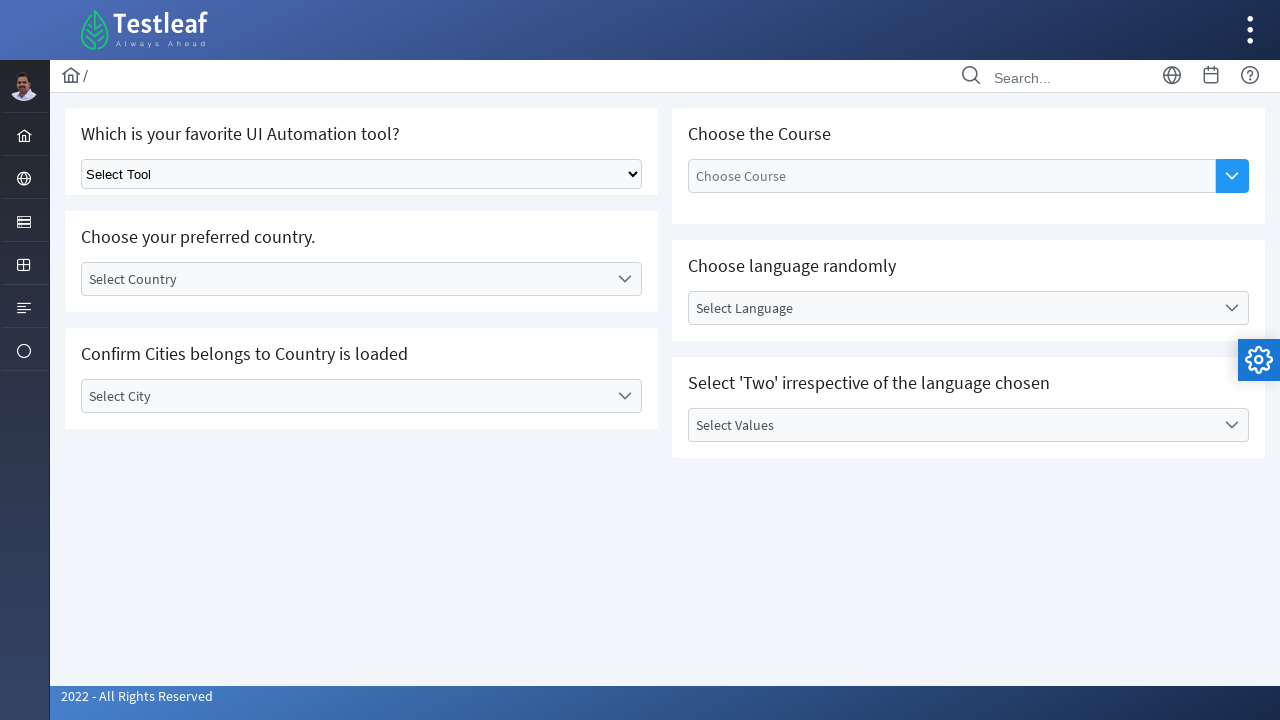

Clicked course dropdown (iteration 1) at (1232, 176) on xpath=//span[contains(@class,'ui-button-icon-primary ui-icon')]
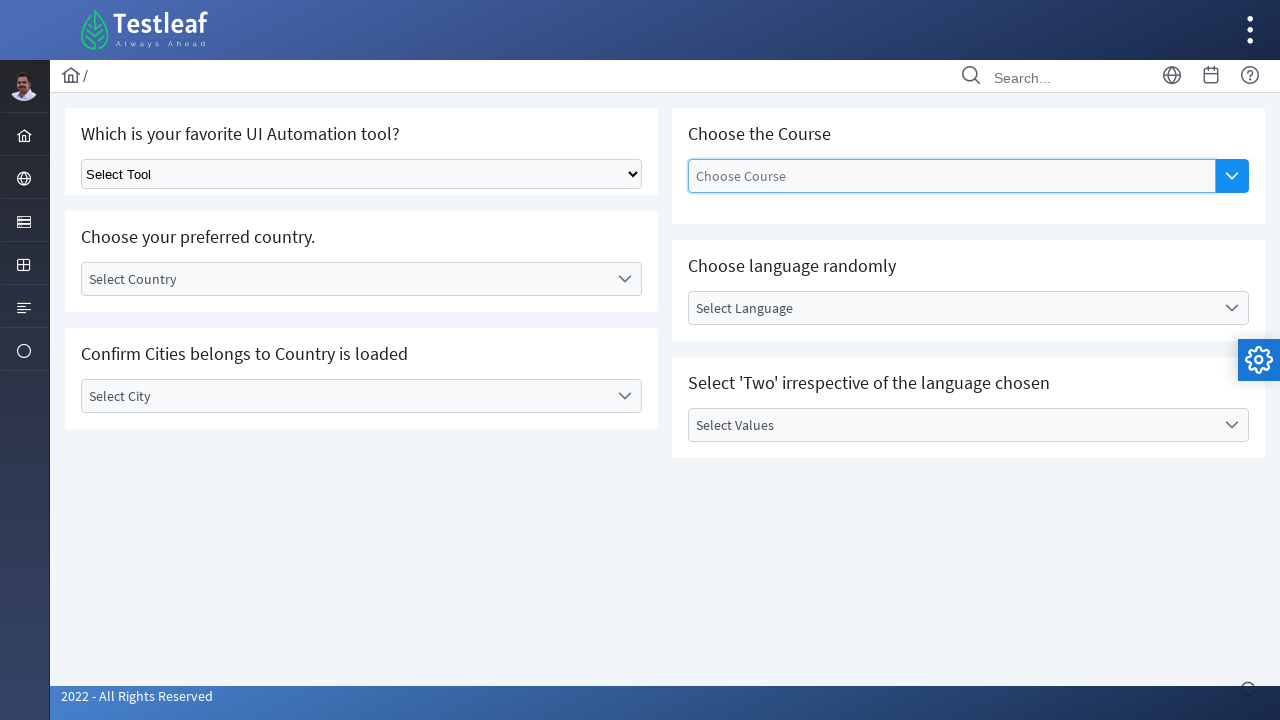

Selected 'Playwright' from course dropdown at (952, 327) on xpath=//li[@data-item-label='Playwright']
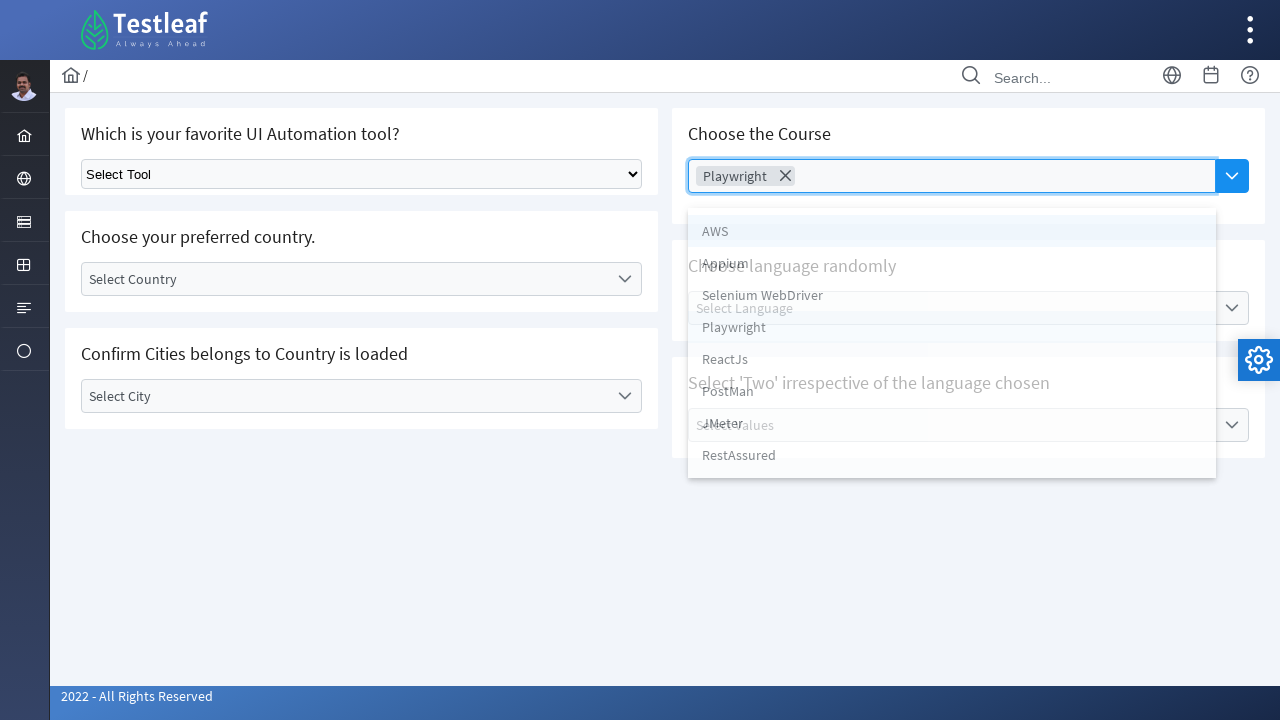

Clicked course dropdown (iteration 2) at (1232, 176) on xpath=//span[contains(@class,'ui-button-icon-primary ui-icon')]
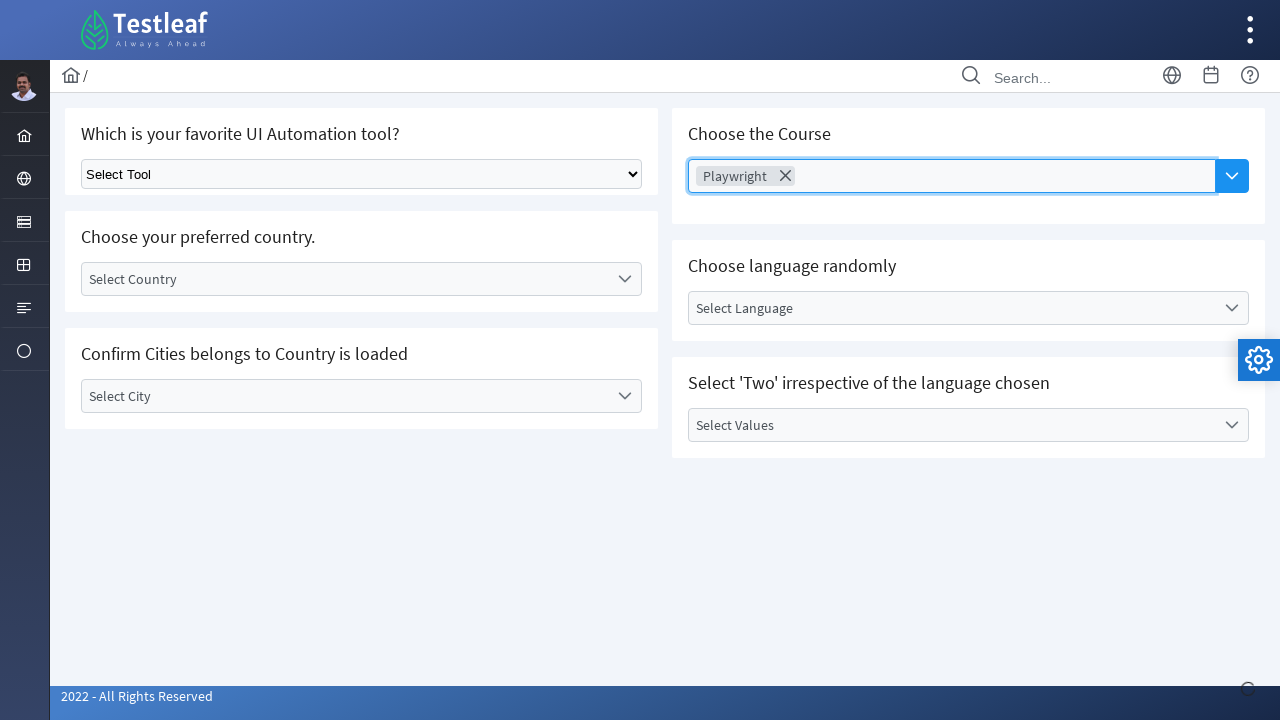

Selected 'Selenium WebDriver' from course dropdown at (952, 295) on xpath=//li[@data-item-label='Selenium WebDriver']
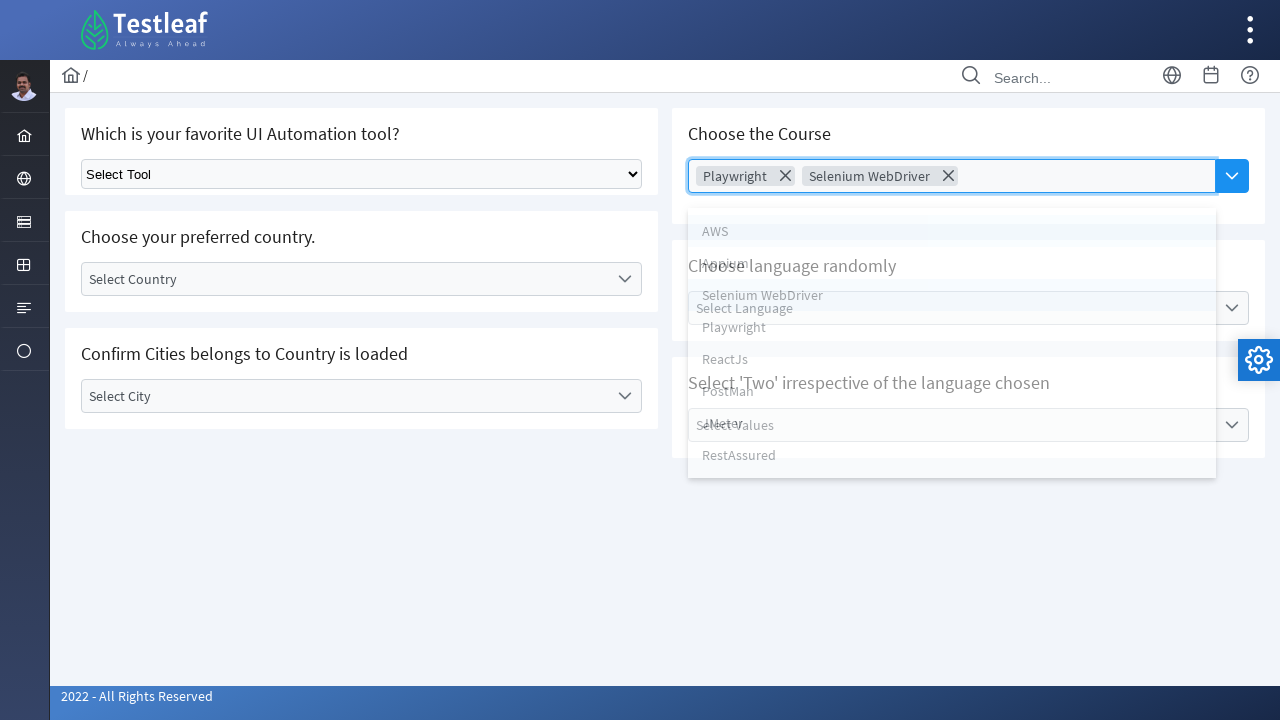

Clicked course dropdown (iteration 3) at (1232, 176) on xpath=//span[contains(@class,'ui-button-icon-primary ui-icon')]
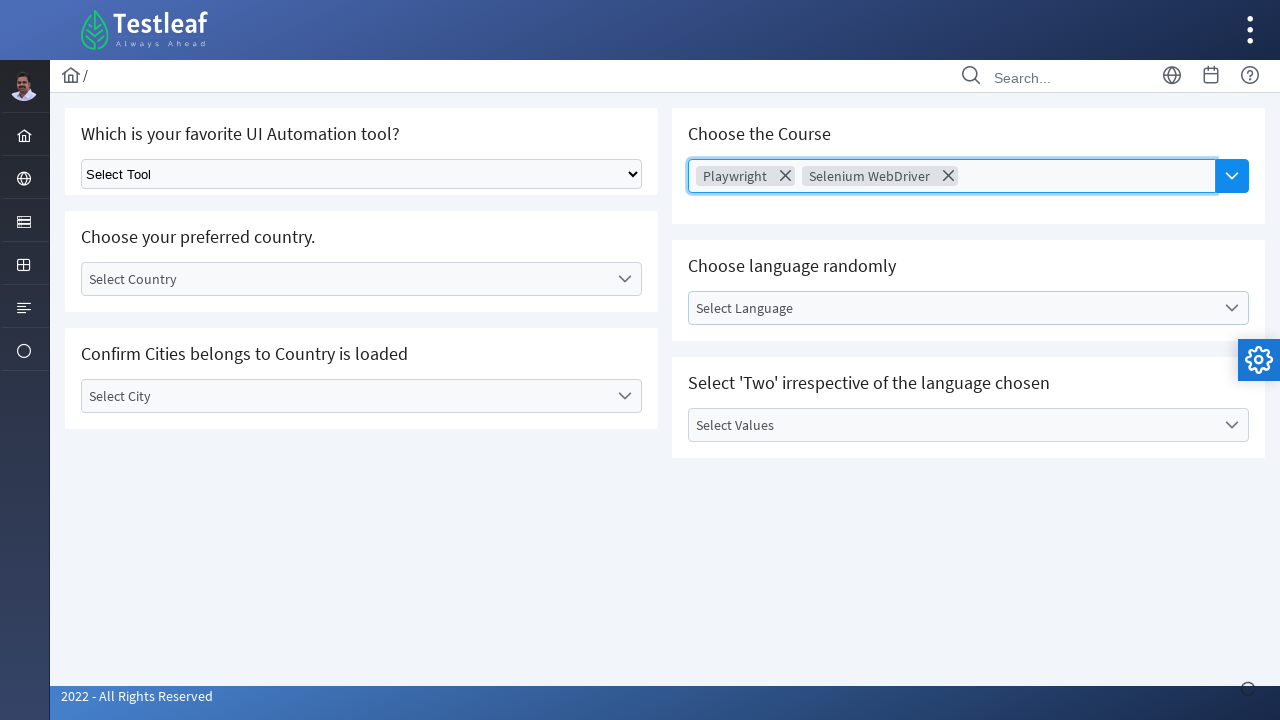

Selected 'PostMan' from course dropdown at (952, 354) on xpath=//li[@data-item-value='PostMan']
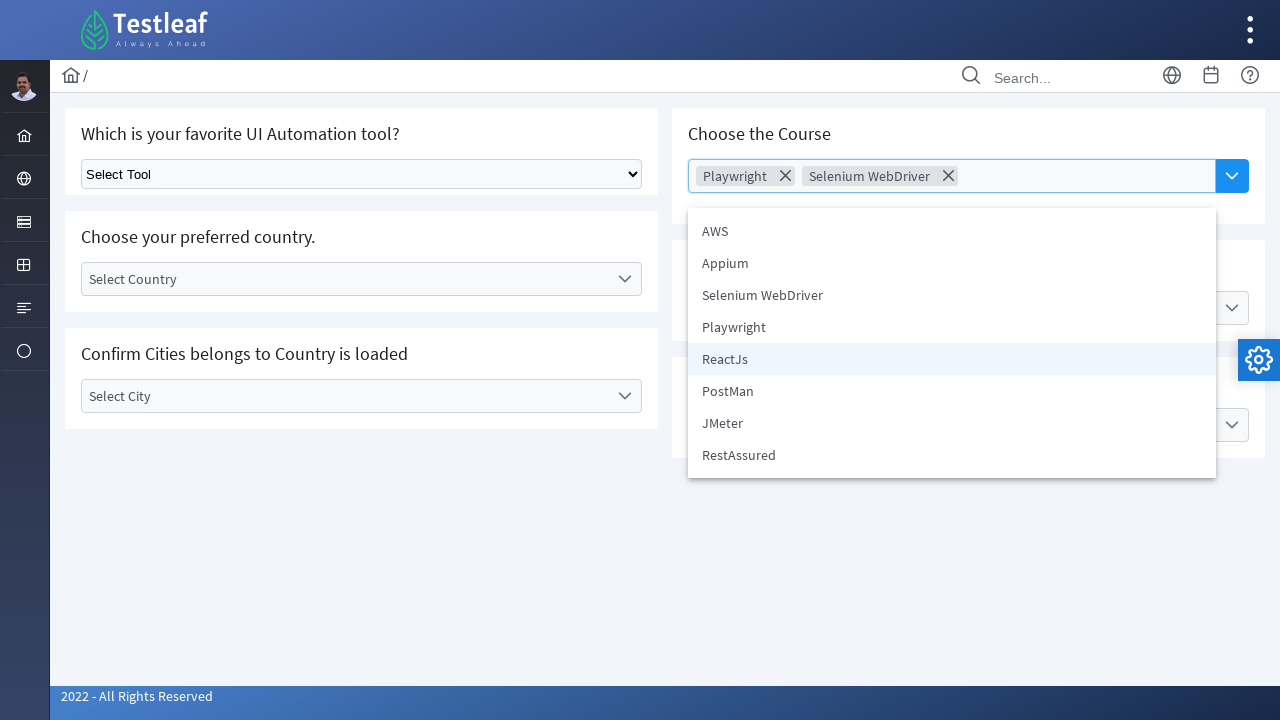

Clicked 'Select Country' dropdown at (345, 279) on xpath=//label[text()='Select Country']
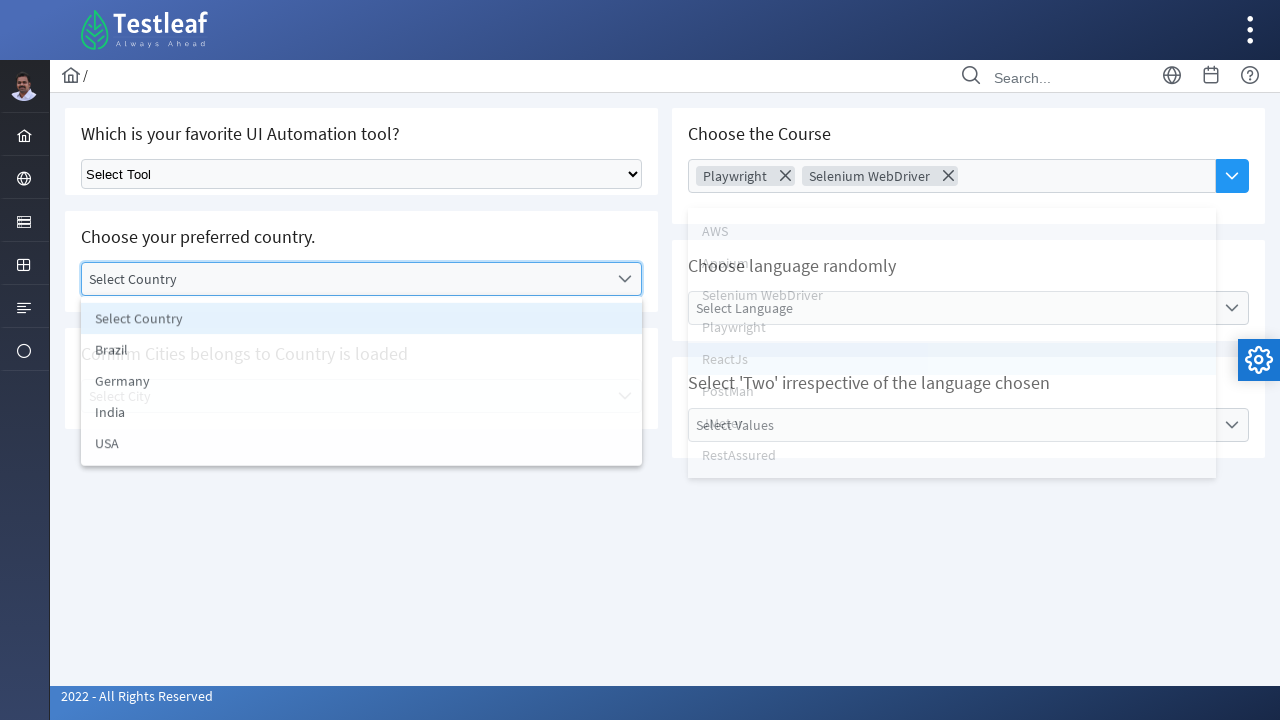

Selected a country from dropdown at (362, 415) on (//li[contains(@class,'ui-selectonemenu-item ui-selectonemenu-list-item')]/follo
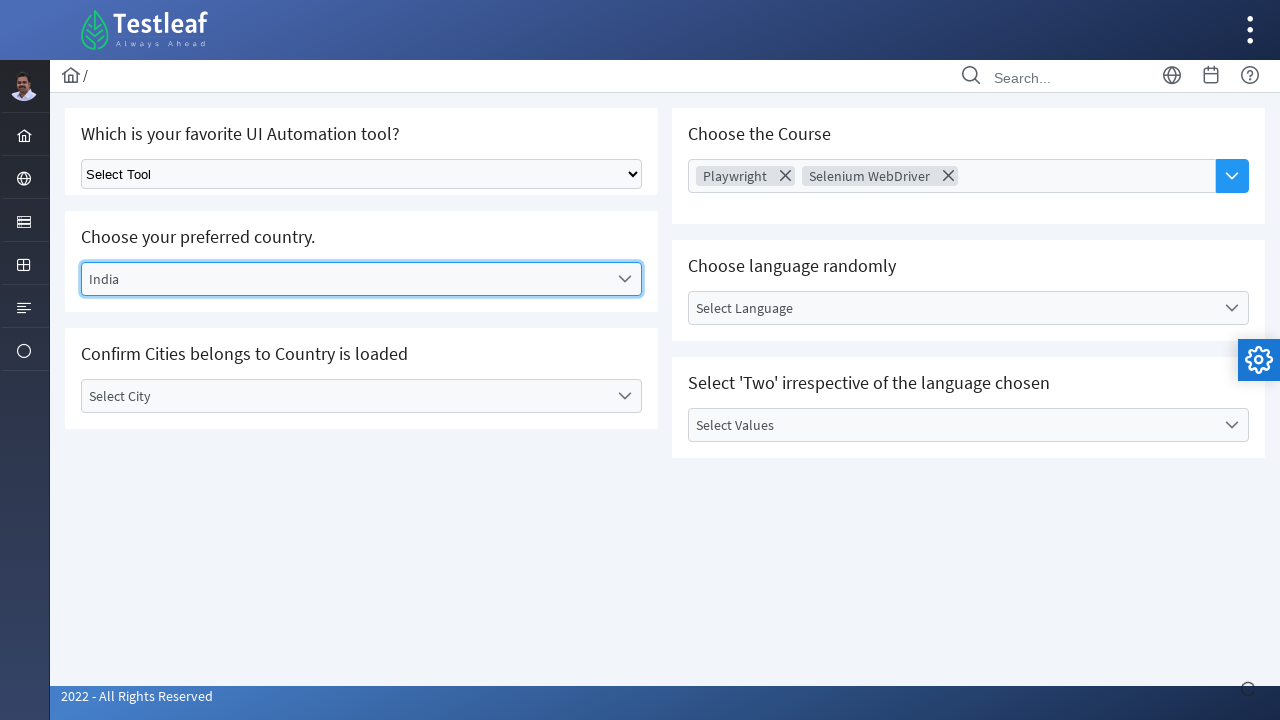

Waited 1000ms after country selection
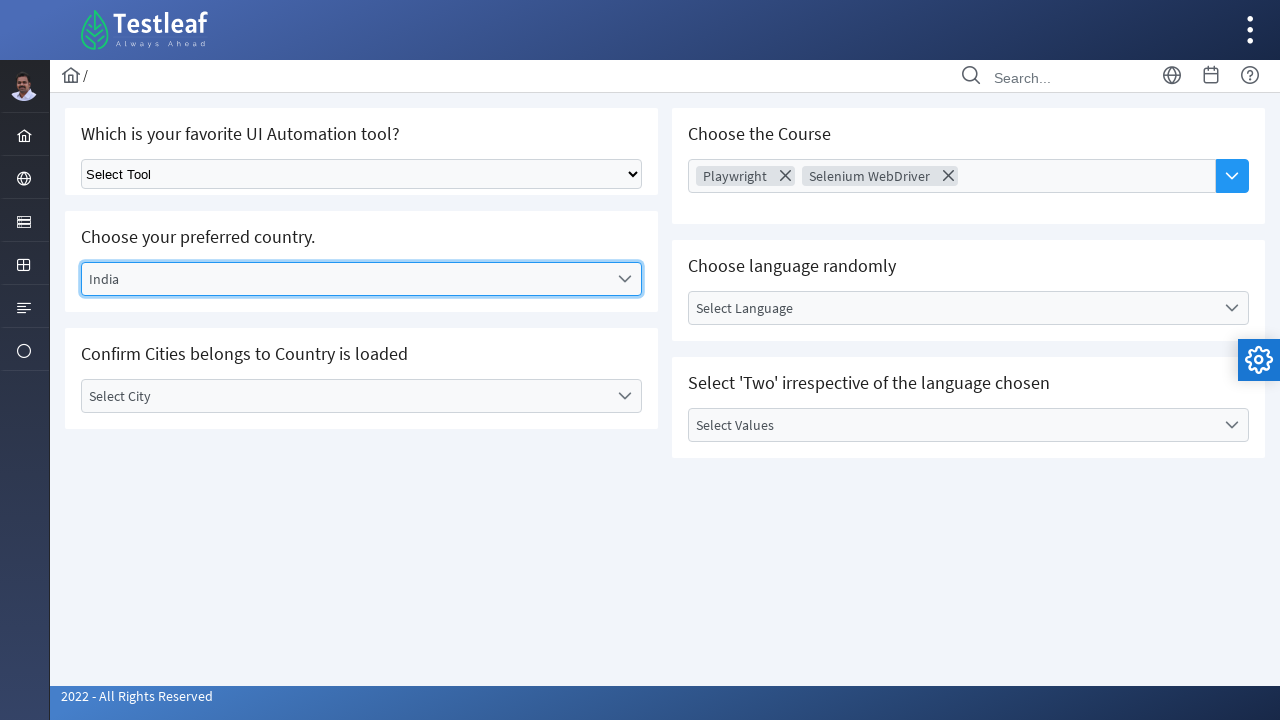

Clicked 'Select City' dropdown to open at (345, 396) on xpath=//label[text()='Select City']
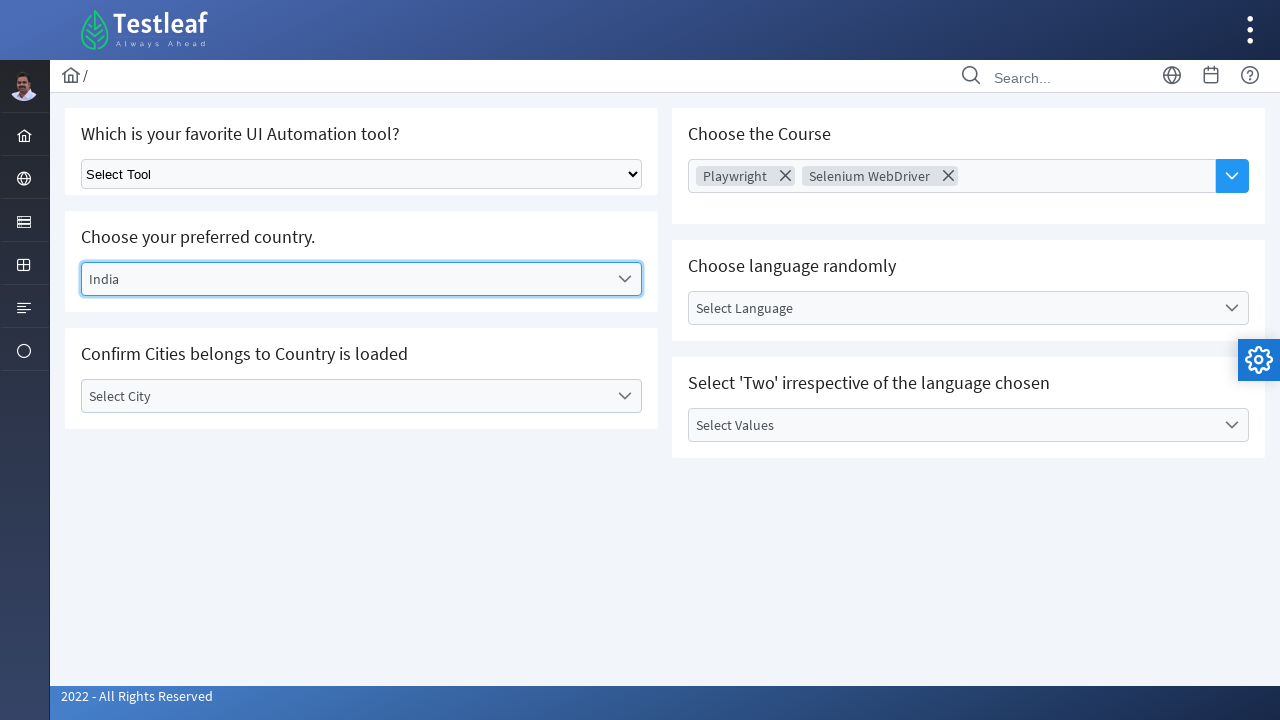

Verified 'Chennai' option is visible in city dropdown
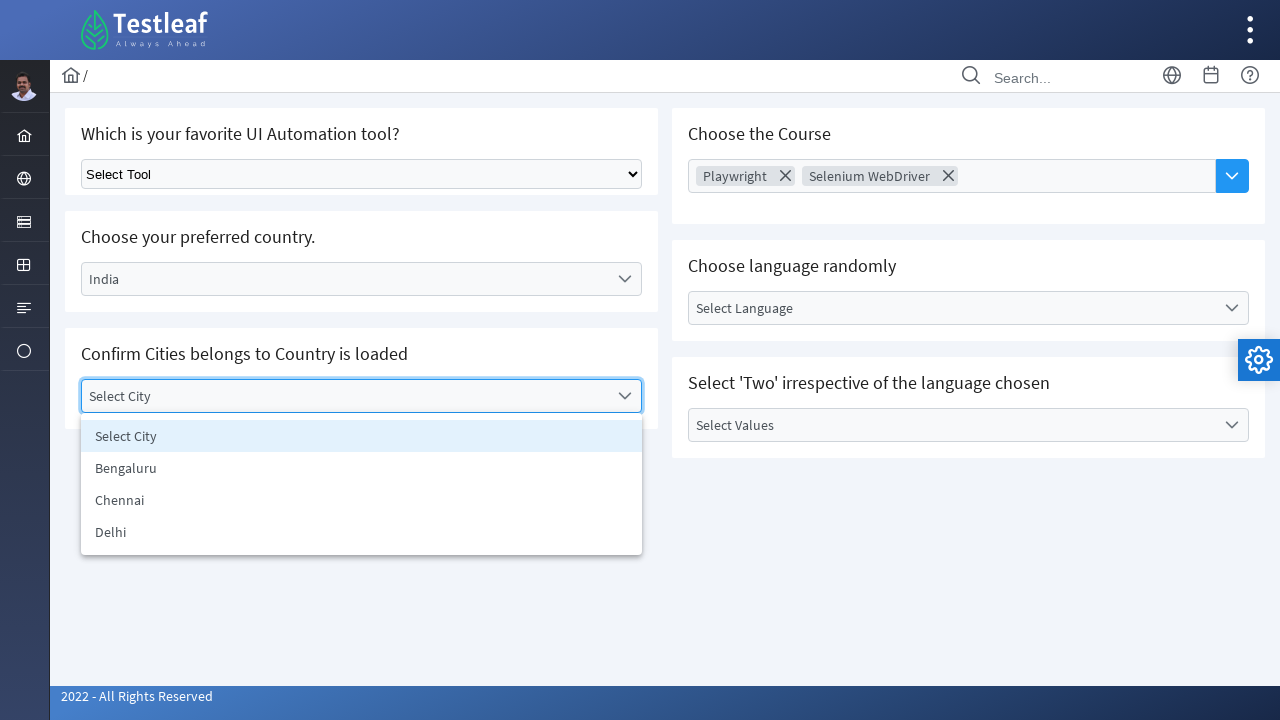

Verified 'Bengaluru' option is visible in city dropdown
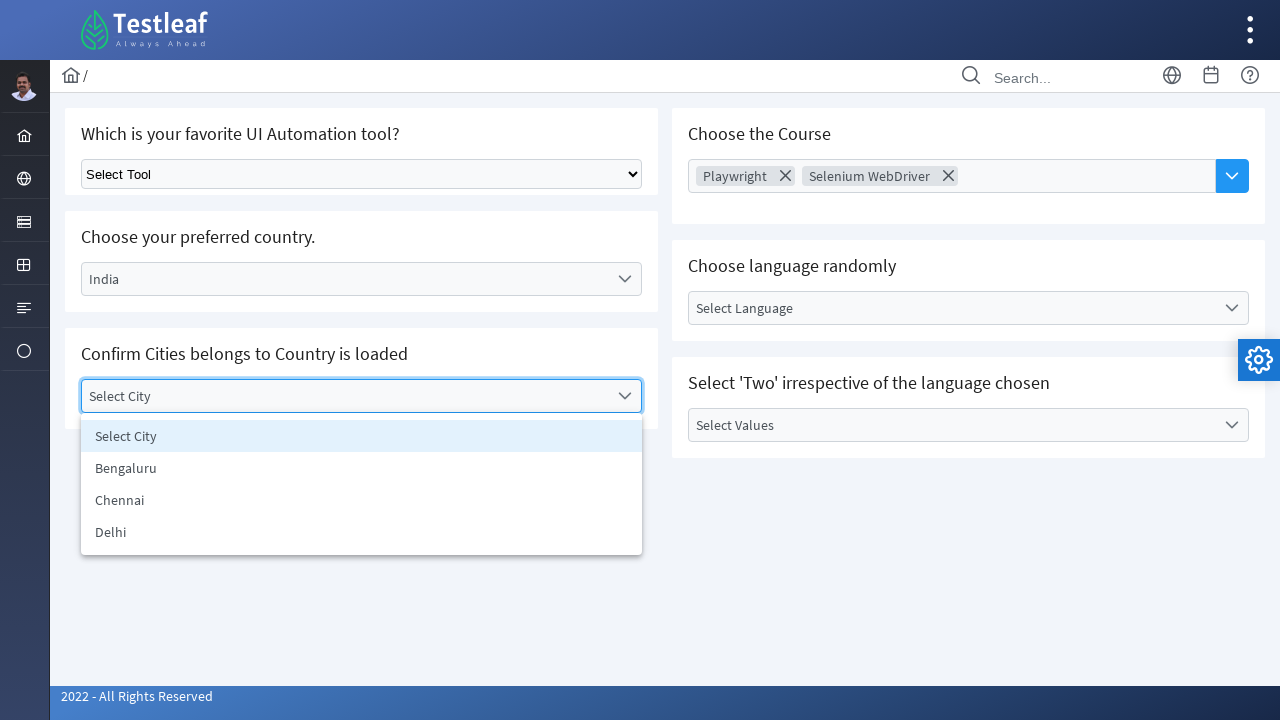

Verified 'Delhi' option is visible in city dropdown
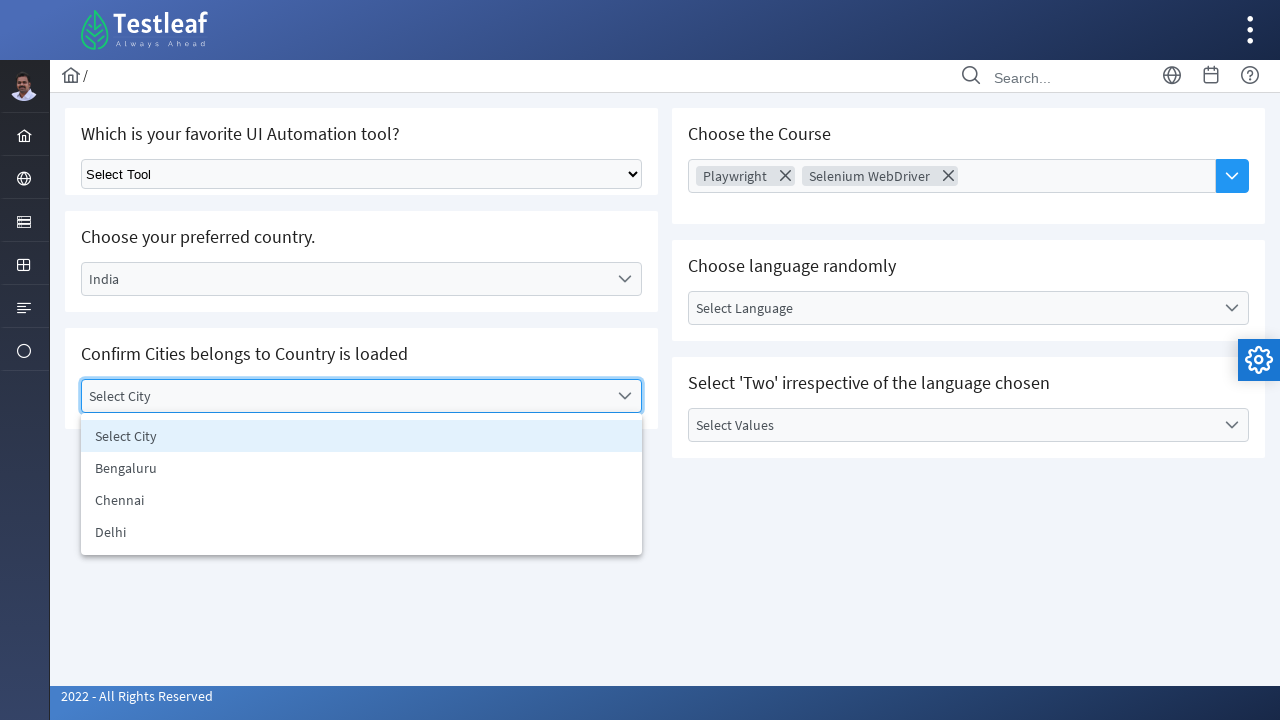

Selected a city from dropdown at (362, 500) on (//ul[@id='j_idt87:city_items']//li)[3]
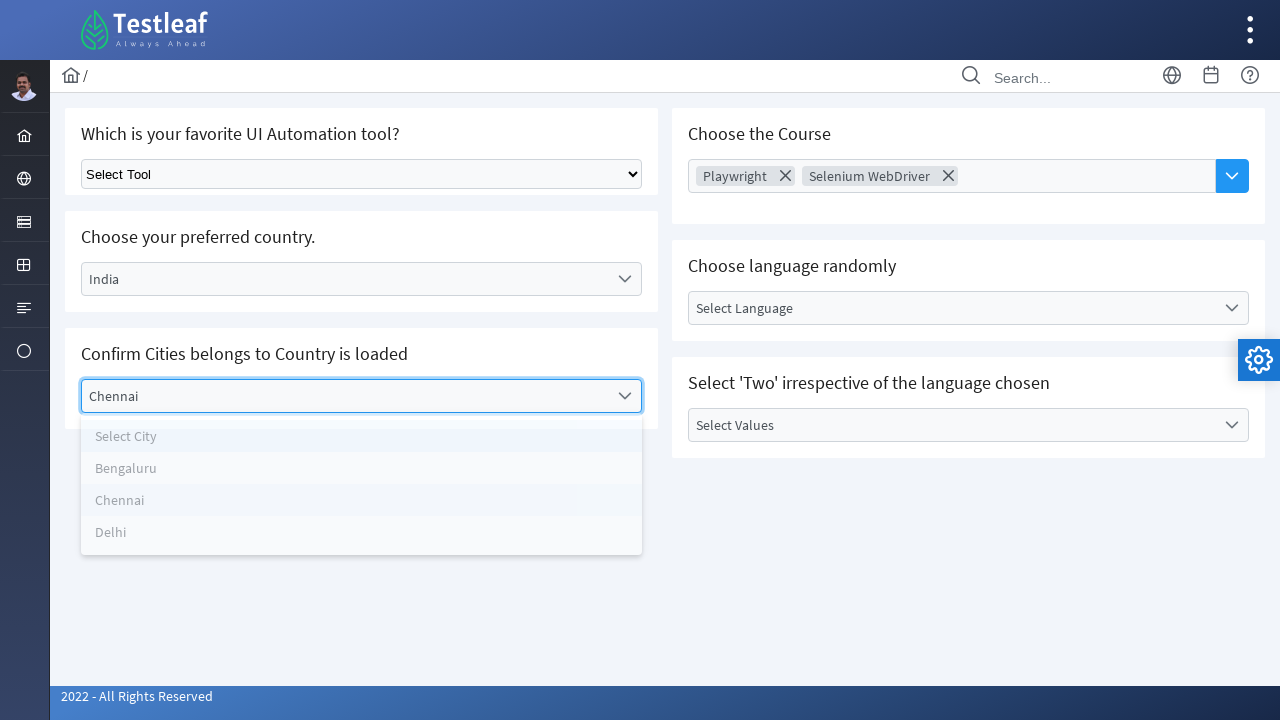

Waited 1000ms after city selection
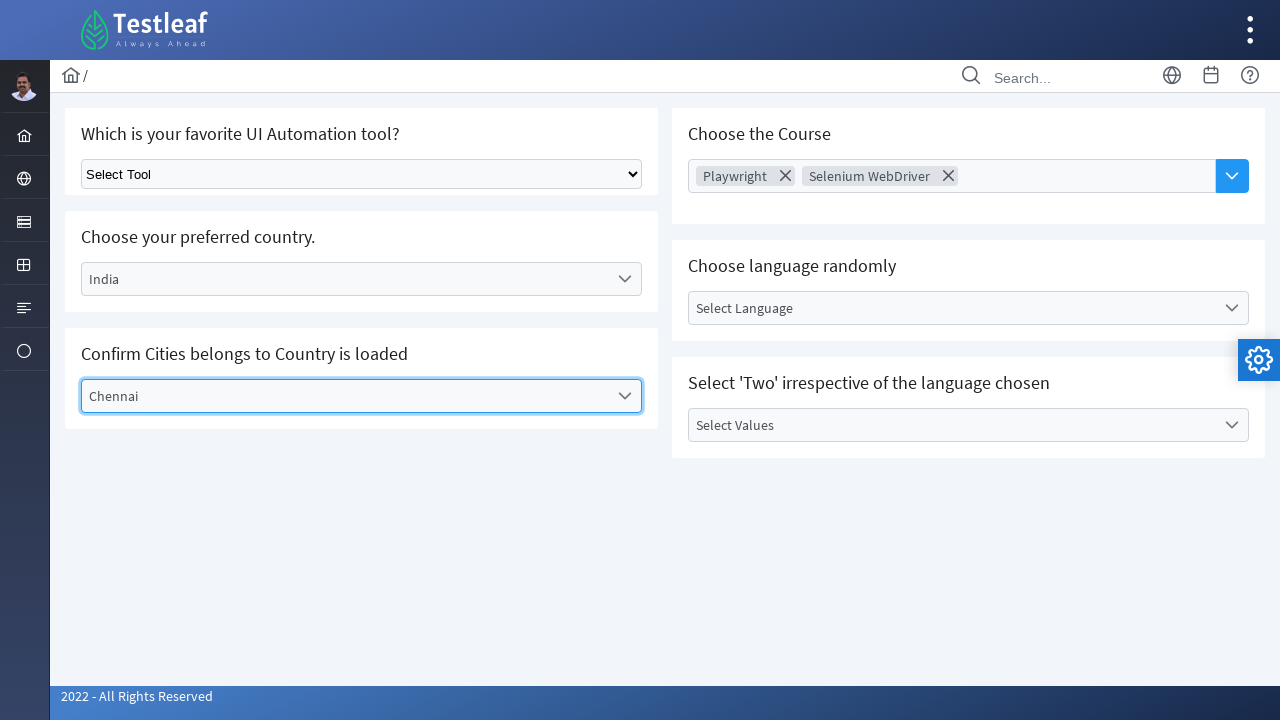

Clicked language dropdown to open at (952, 308) on (//div[contains(@class,'ui-selectonemenu ui-widget')]//label)[3]
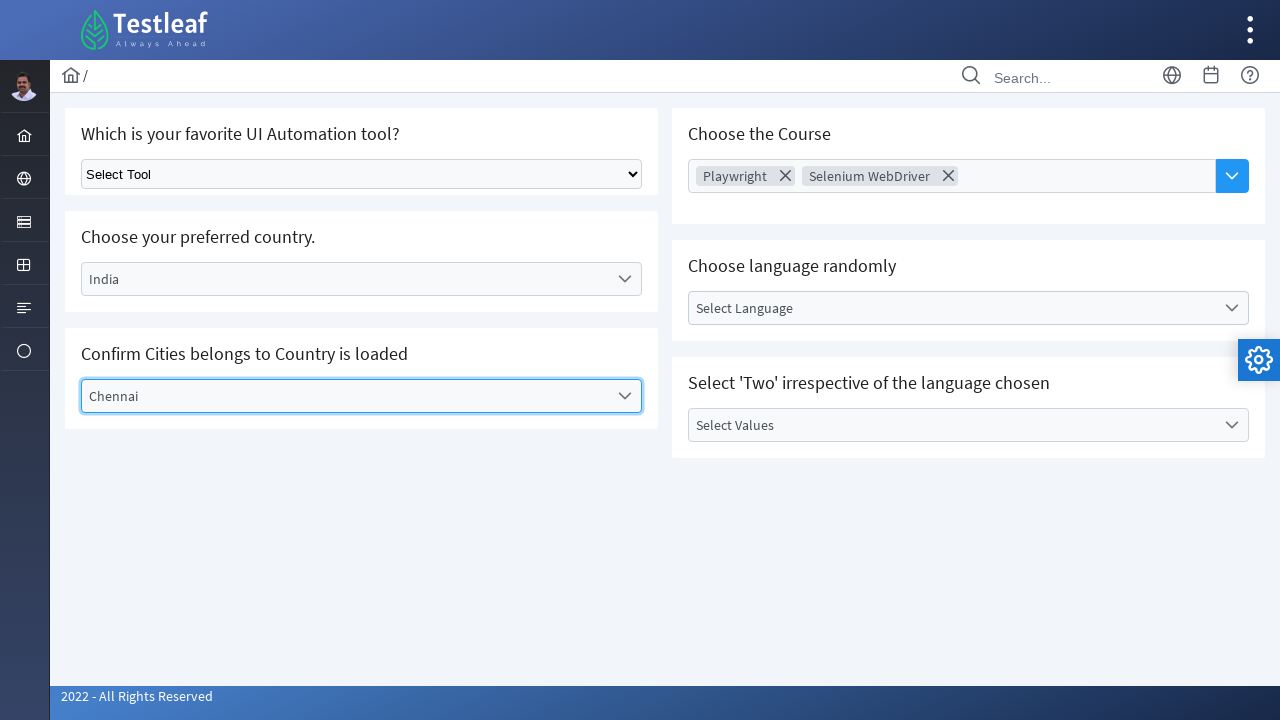

Selected 'Tamil' from language dropdown at (968, 412) on xpath=//li[text()='Tamil']
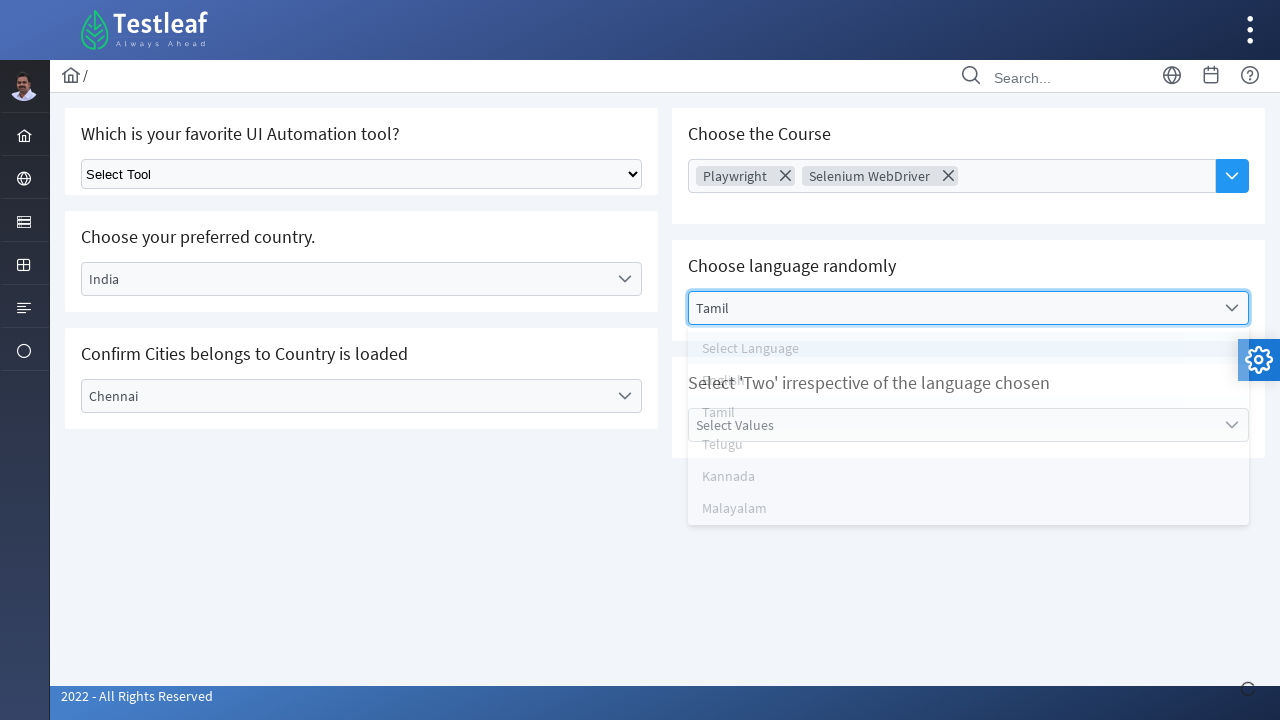

Waited 1000ms after language selection
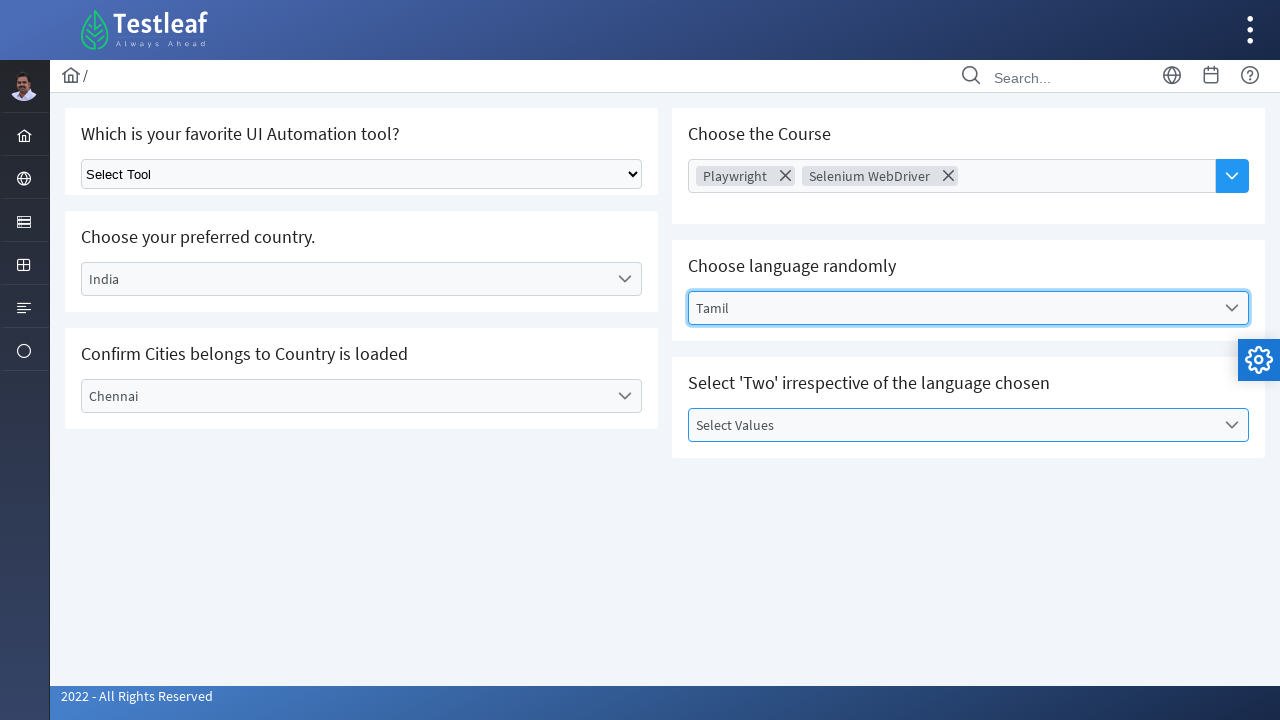

Clicked irrespective language dropdown (iteration 1) at (952, 425) on xpath=//div[@id='j_idt87:value']//label[1]
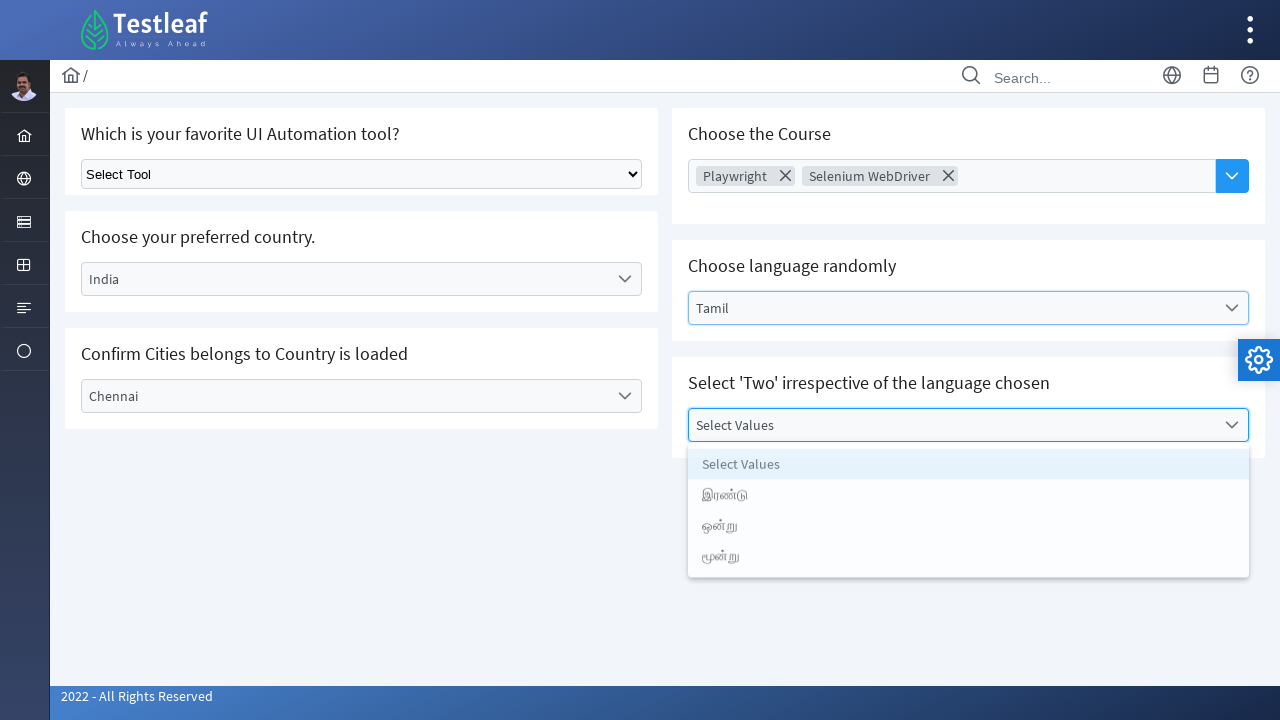

Selected option 3 from irrespective language dropdown at (968, 529) on (//ul[@id='j_idt87:value_items']//li)[3]
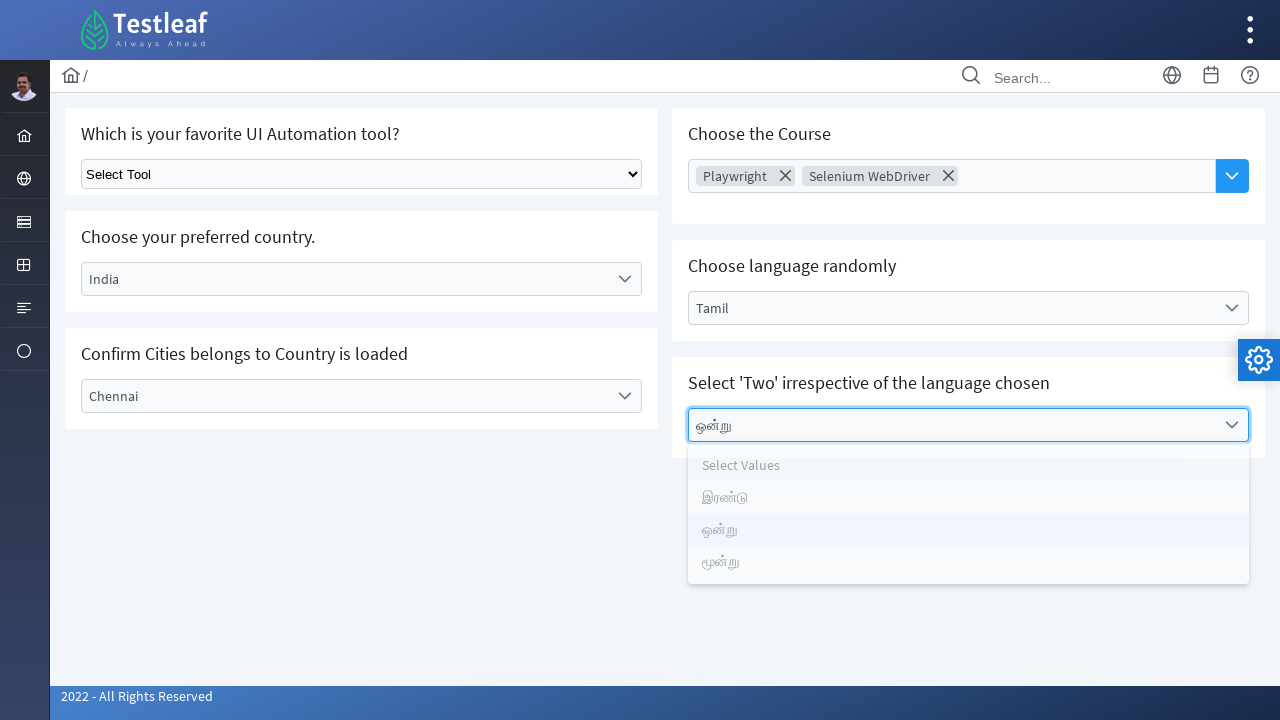

Clicked irrespective language dropdown (iteration 2) at (952, 425) on xpath=//div[@id='j_idt87:value']//label[1]
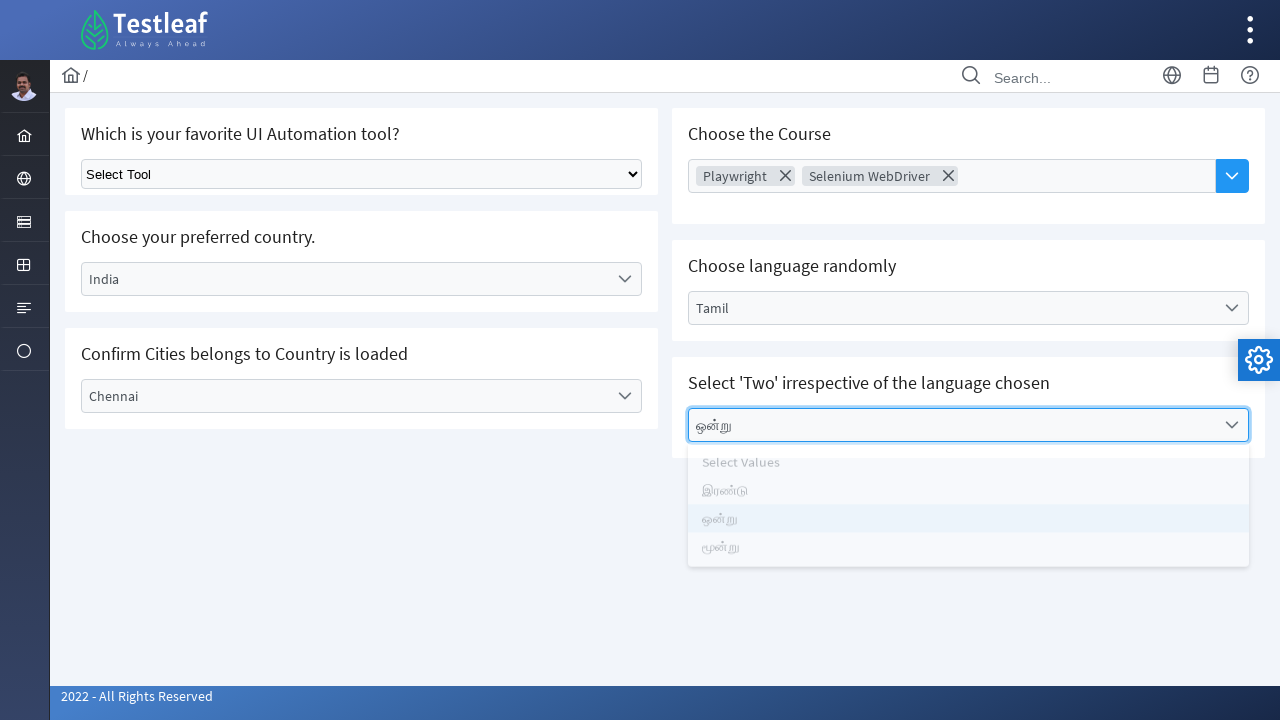

Selected option 2 from irrespective language dropdown at (968, 497) on (//ul[@id='j_idt87:value_items']//li)[2]
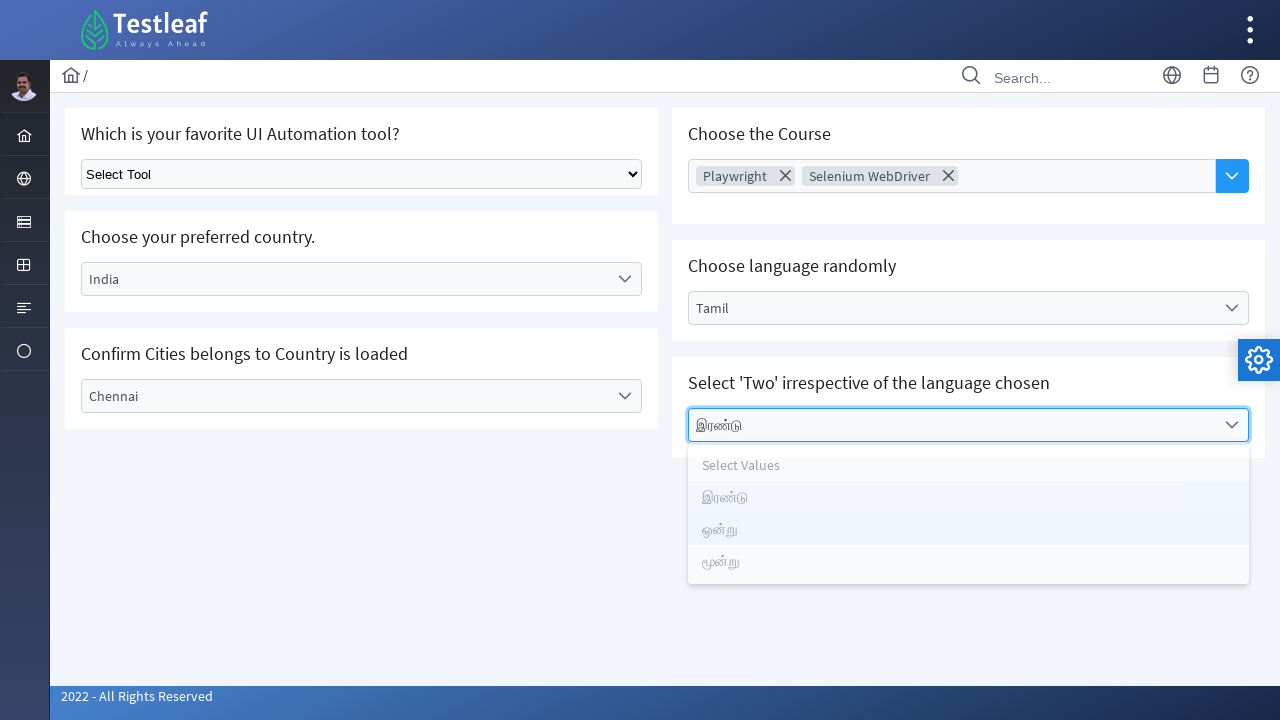

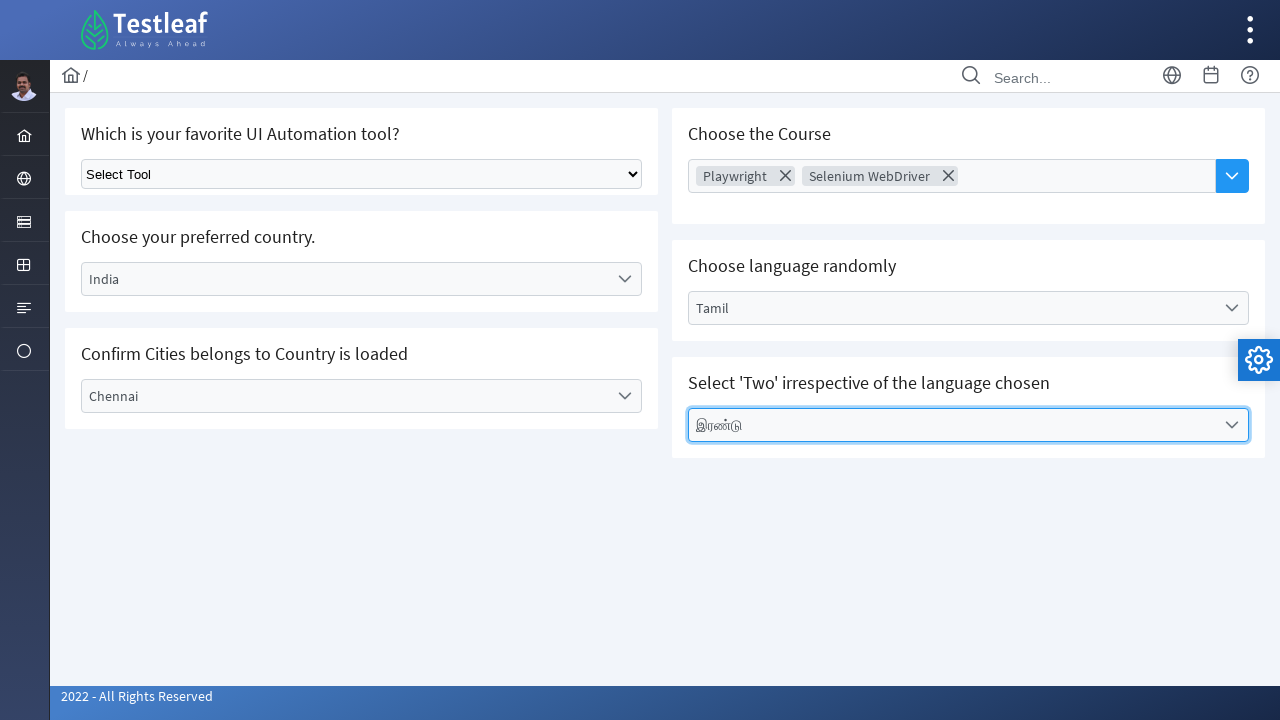